Tests JavaScript prompt alert interaction by clicking a button to trigger a prompt, entering text, and accepting it

Starting URL: https://www.hyrtutorials.com/p/alertsdemo.html

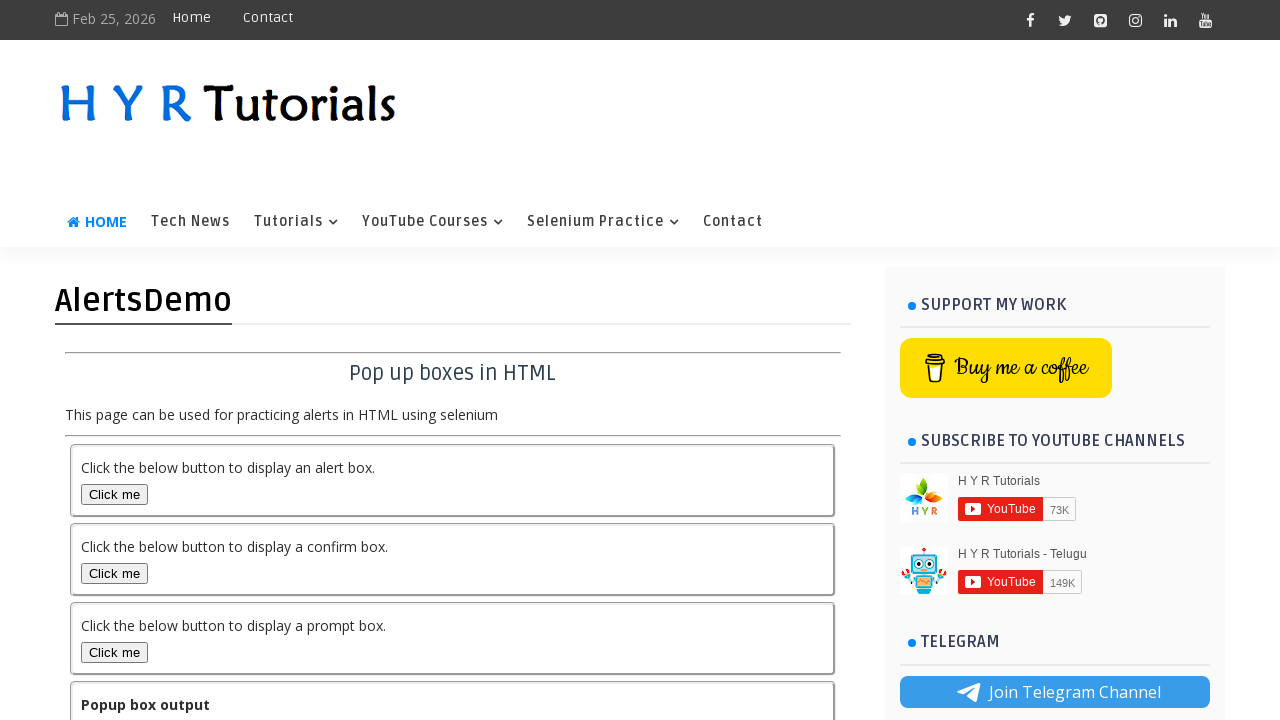

Clicked prompt box button to trigger JavaScript prompt alert at (114, 652) on #promptBox
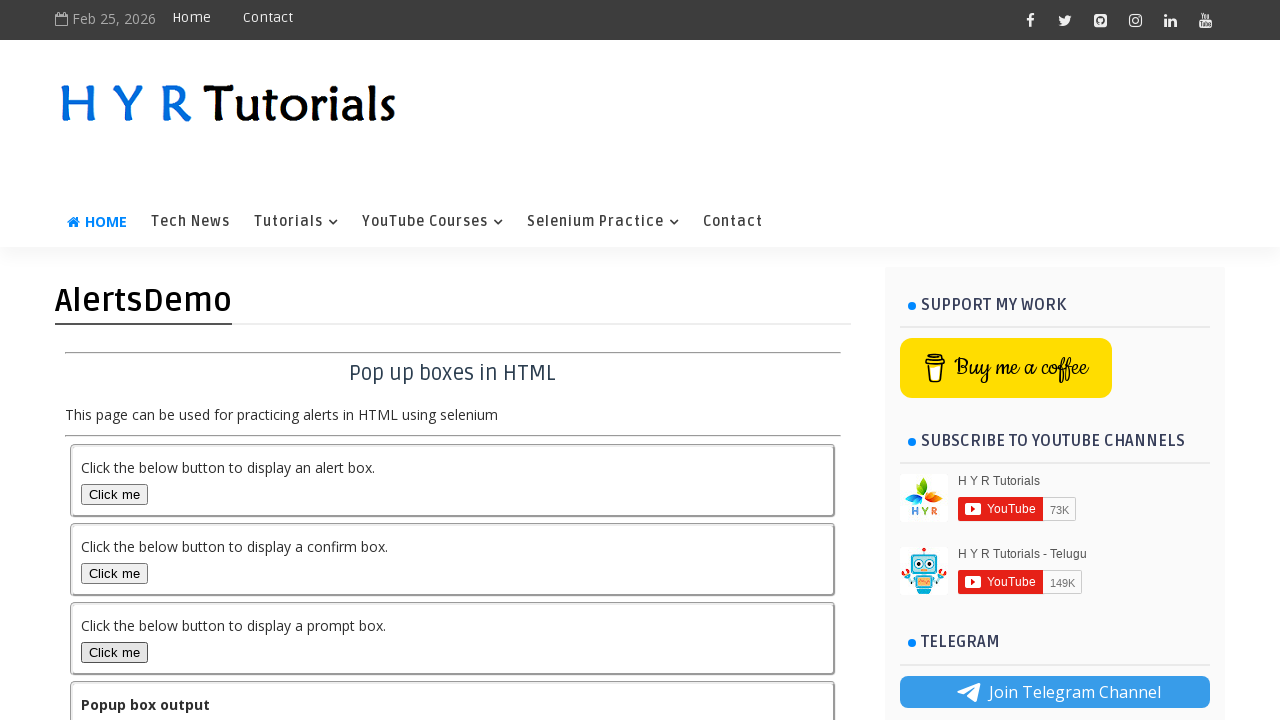

Set up dialog handler to accept prompt with text 'mr training'
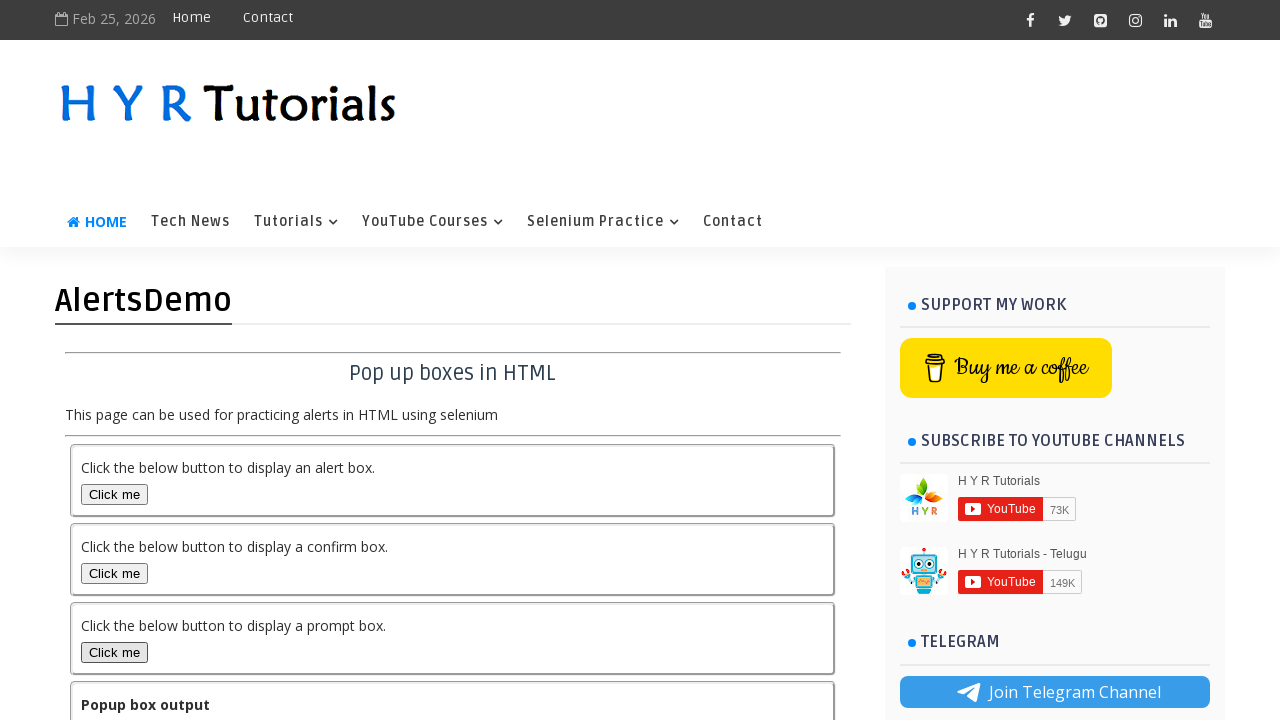

Clicked prompt box button to trigger alert and submit text at (114, 652) on #promptBox
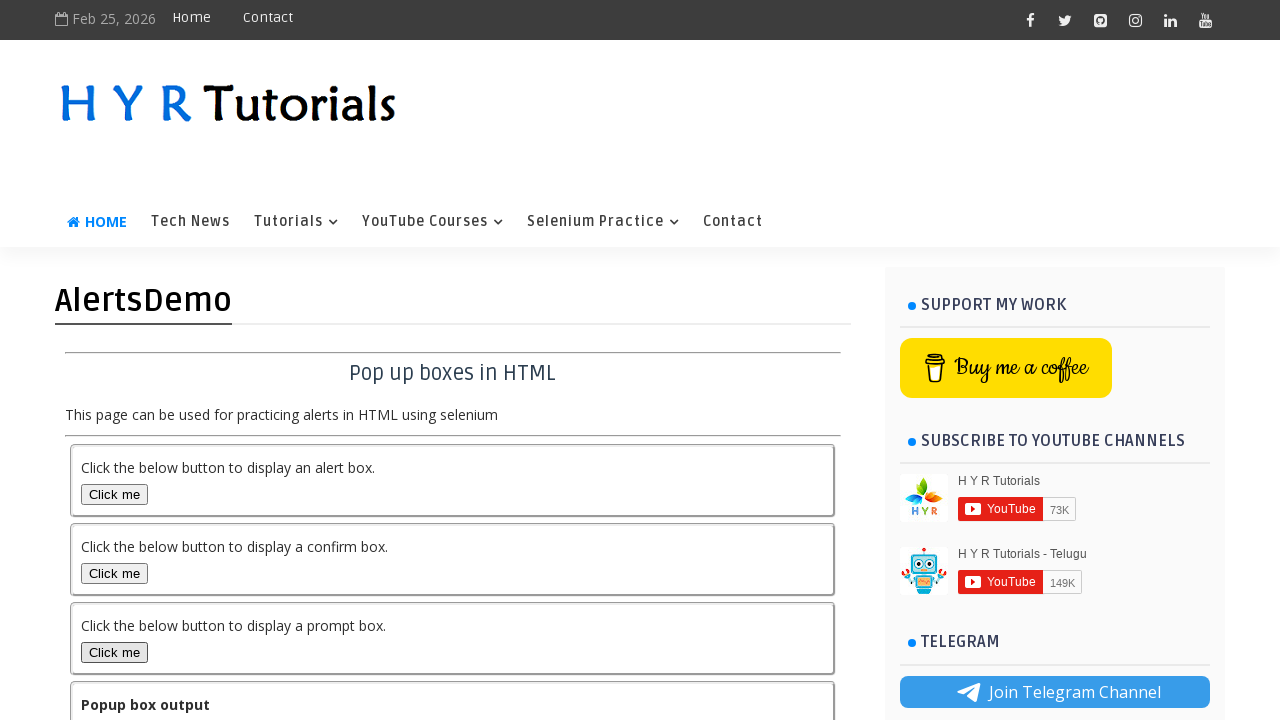

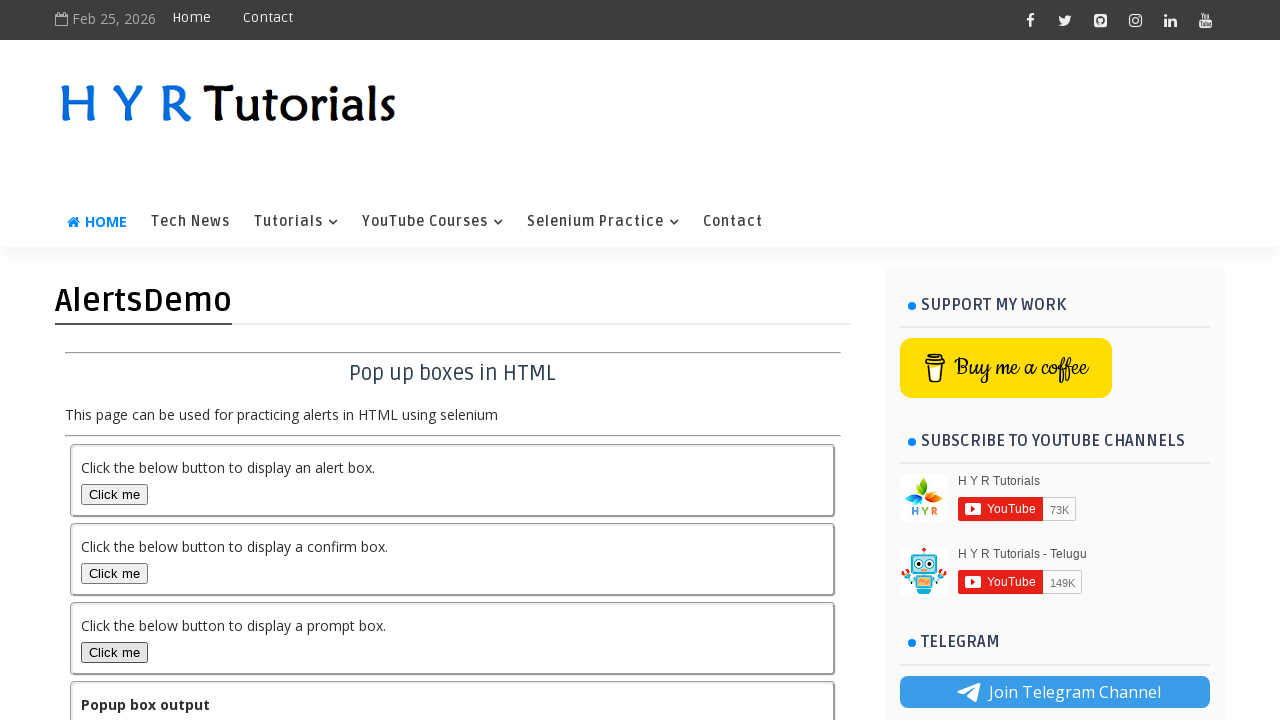